Tests link navigation by clicking the first link, navigating back, and verifying link attributes on a test page

Starting URL: http://leafground.com/pages/Link.html

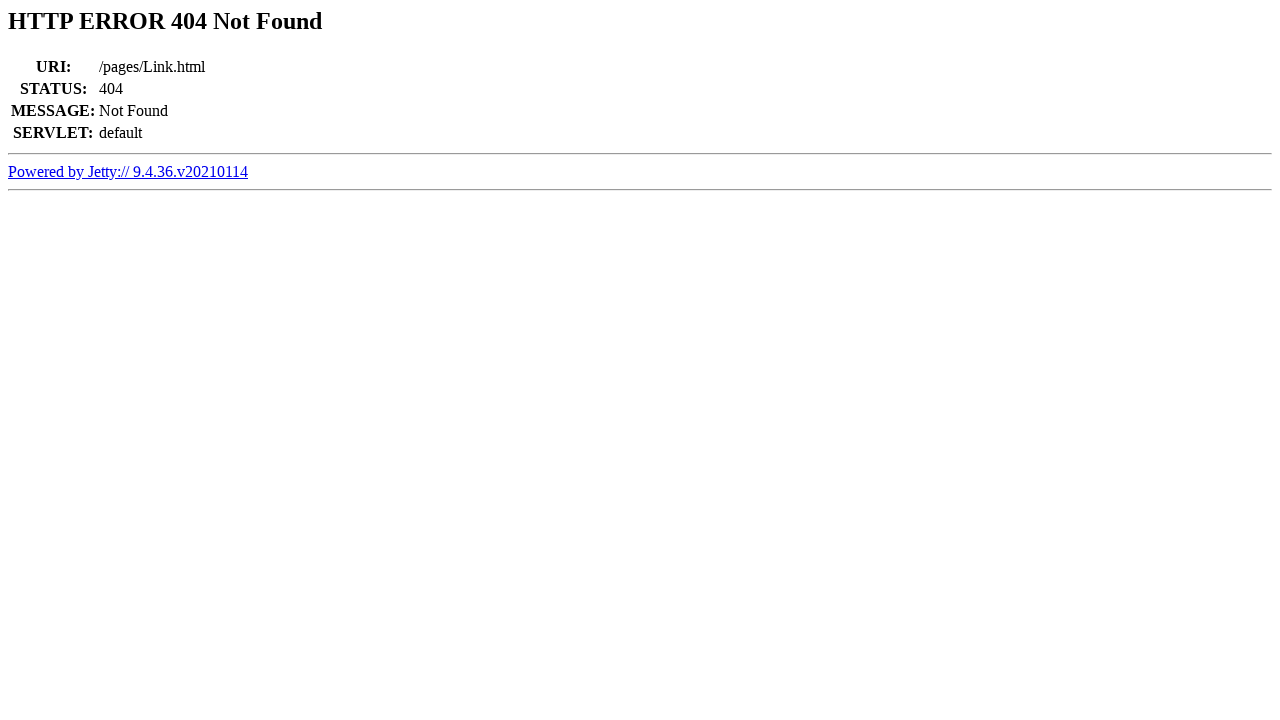

Retrieved all links on the Link.html page
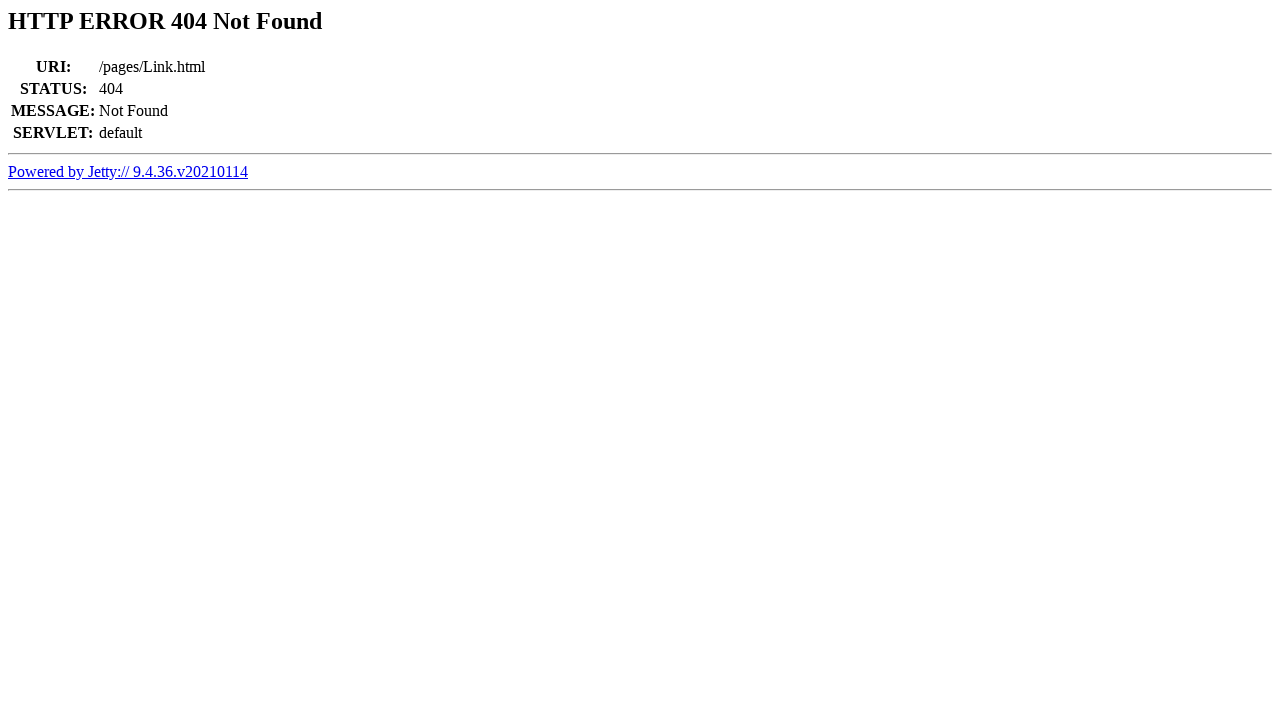

Clicked on the first link at (128, 171) on a >> nth=0
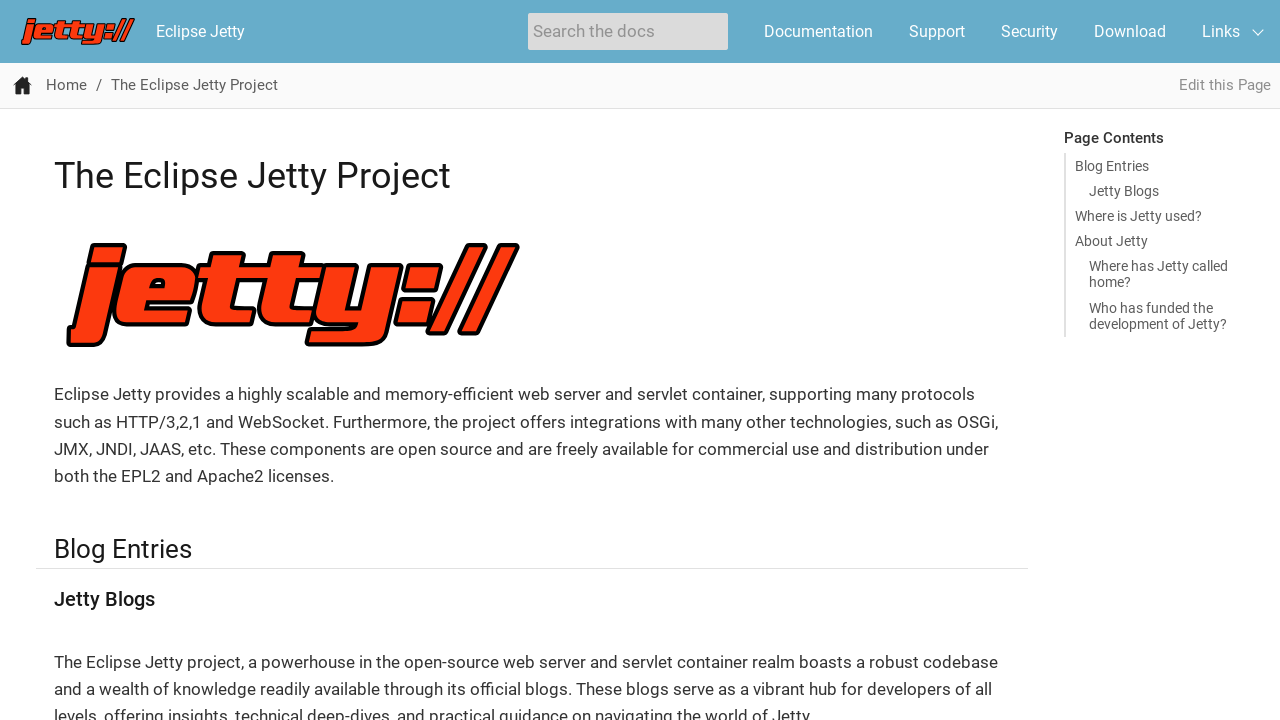

Retrieved page title: The Eclipse Jetty Project :: Eclipse Jetty
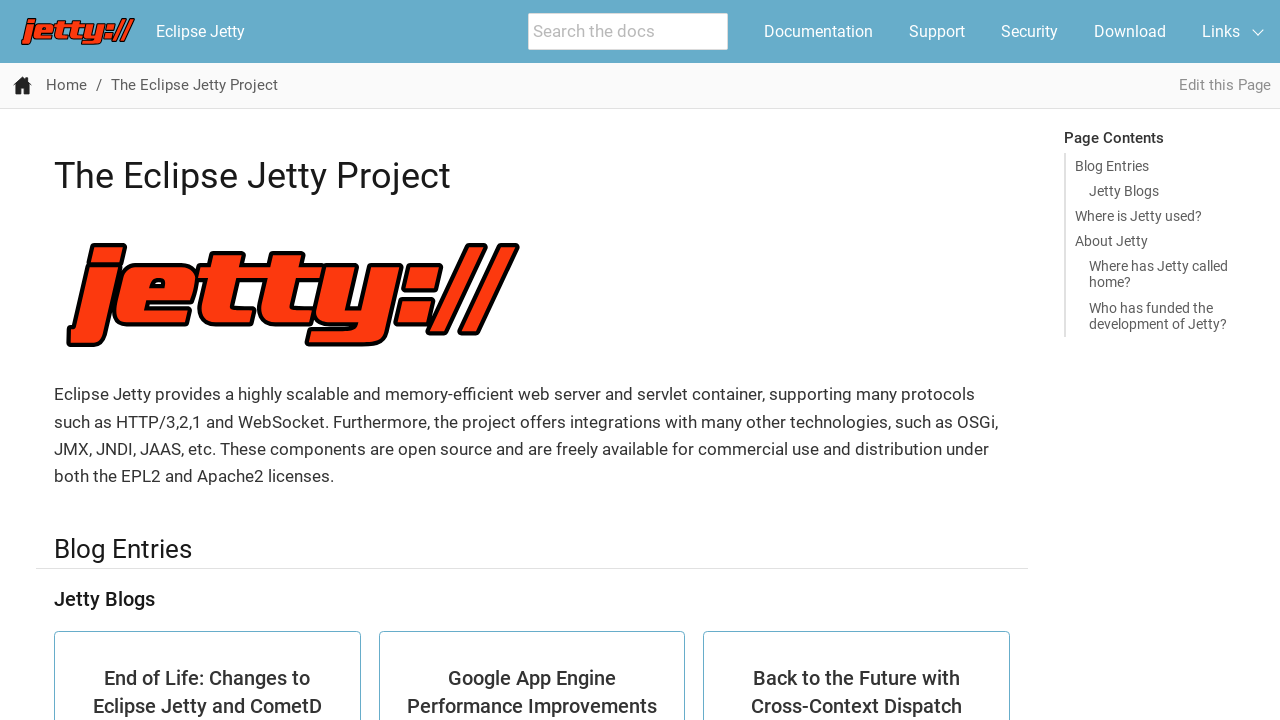

Navigated back to the original Link.html page
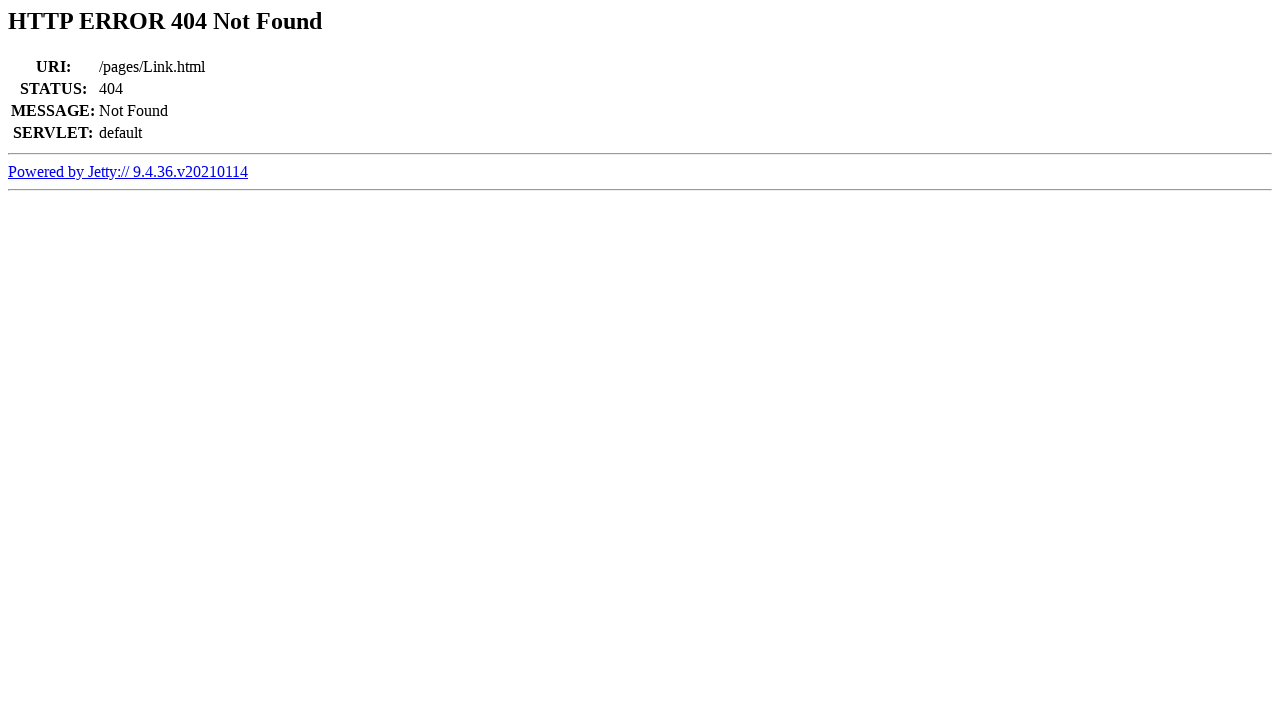

Retrieved all links after navigating back
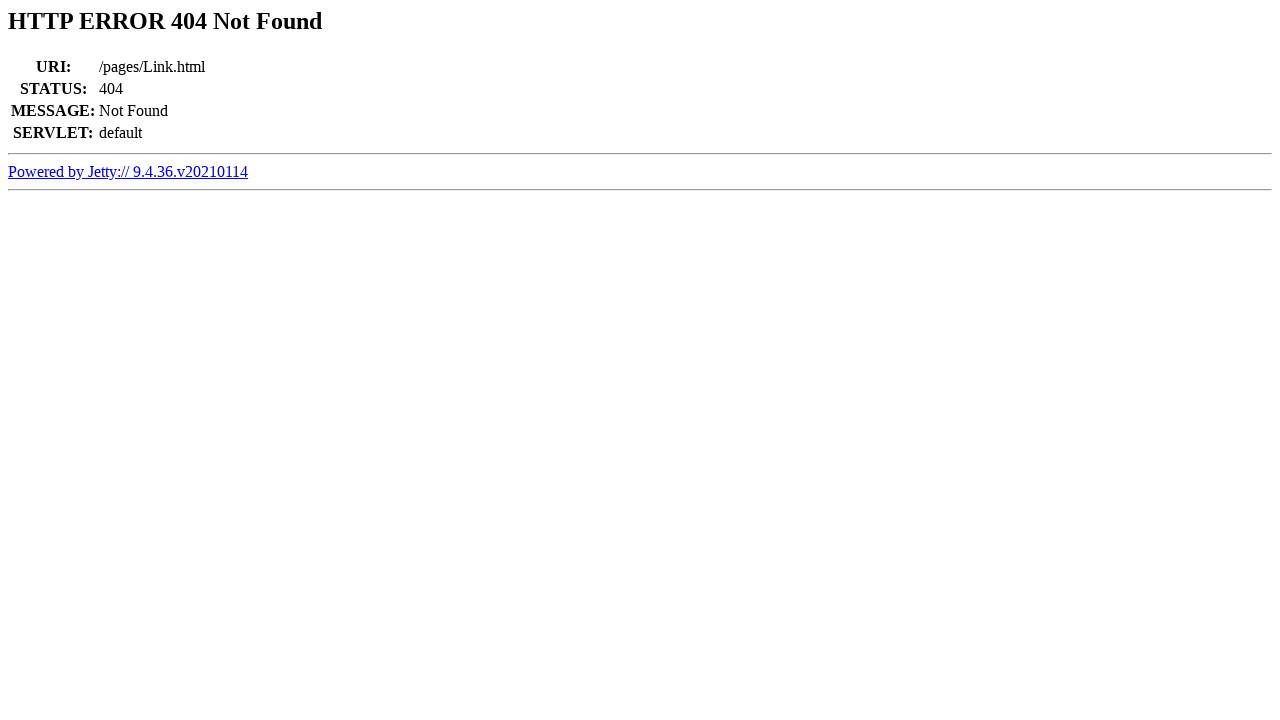

Verified link count: 1 links found
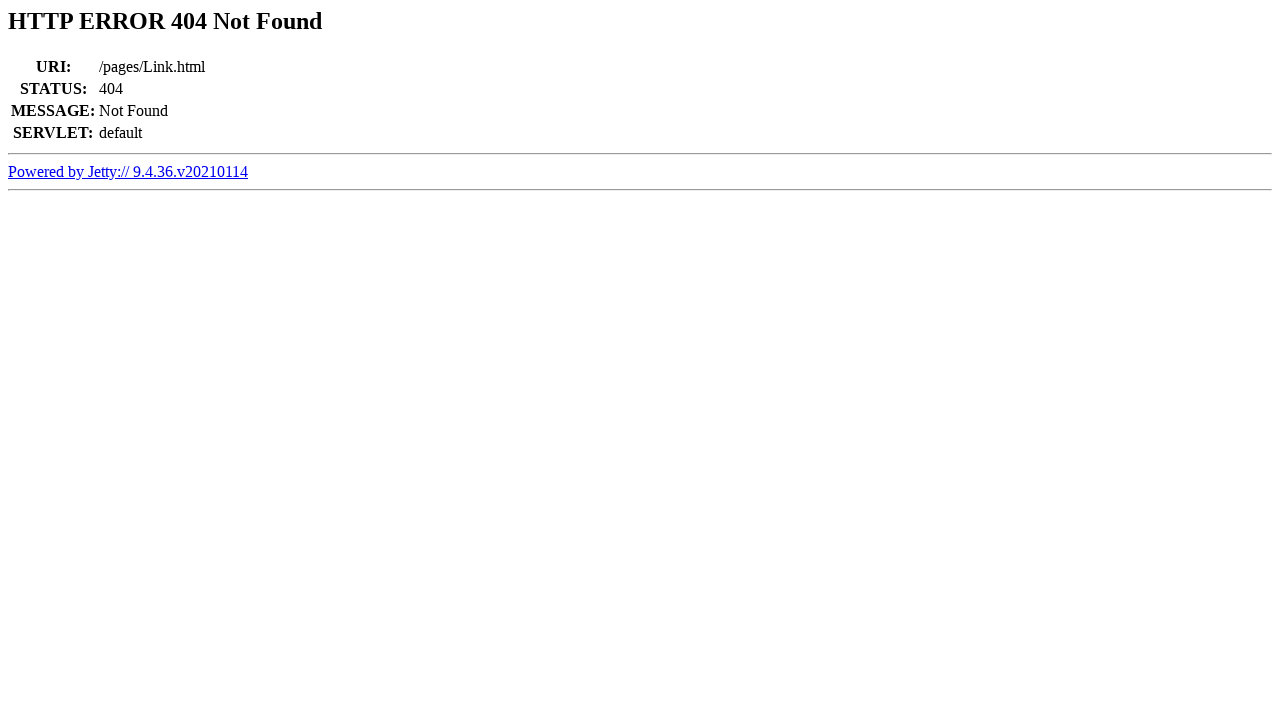

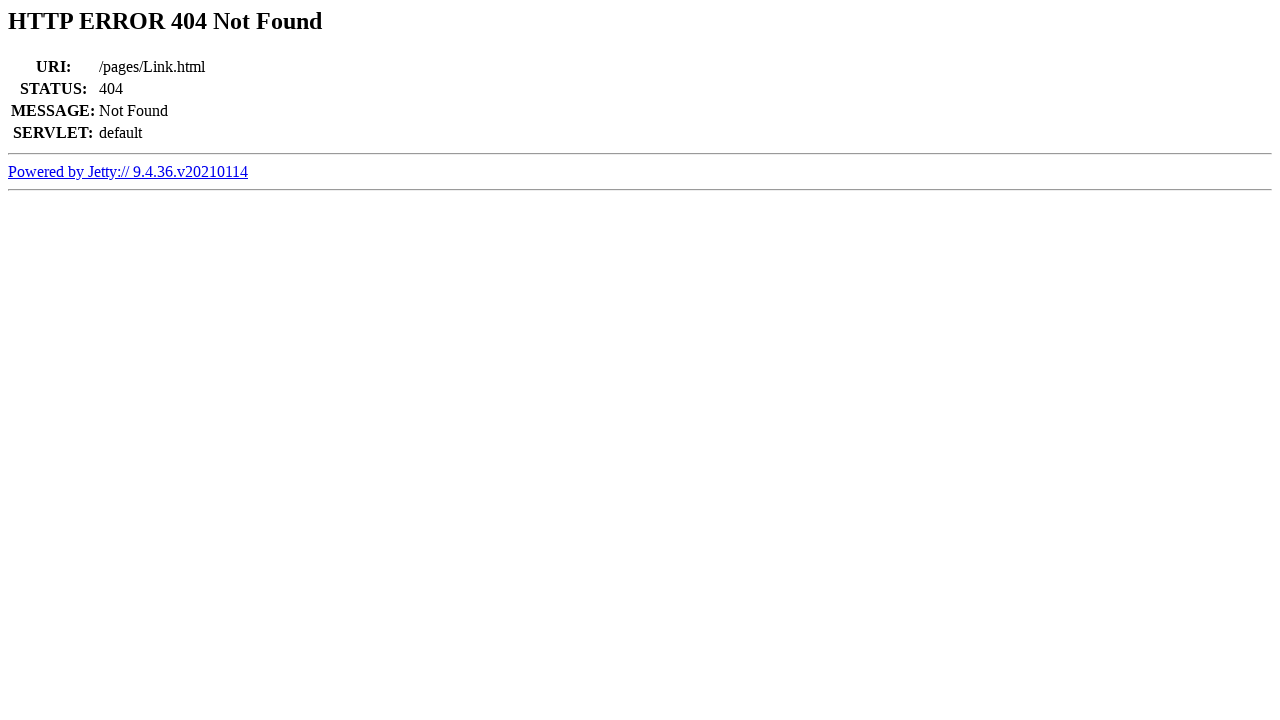